Tests the practice form by filling in personal information (first name, last name, email, phone number), selecting gender and hobbies options, and submitting the form to verify the confirmation modal is displayed.

Starting URL: https://demoqa.com/automation-practice-form

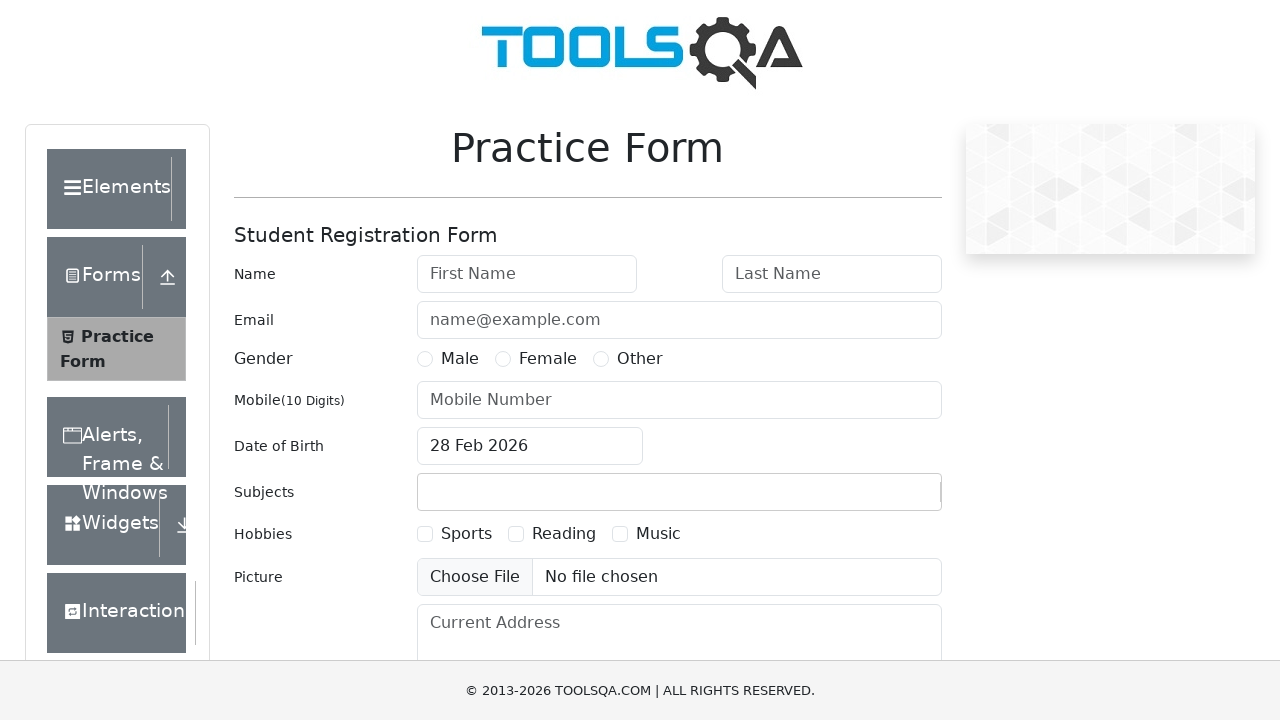

Filled first name field with 'Igor' on #firstName
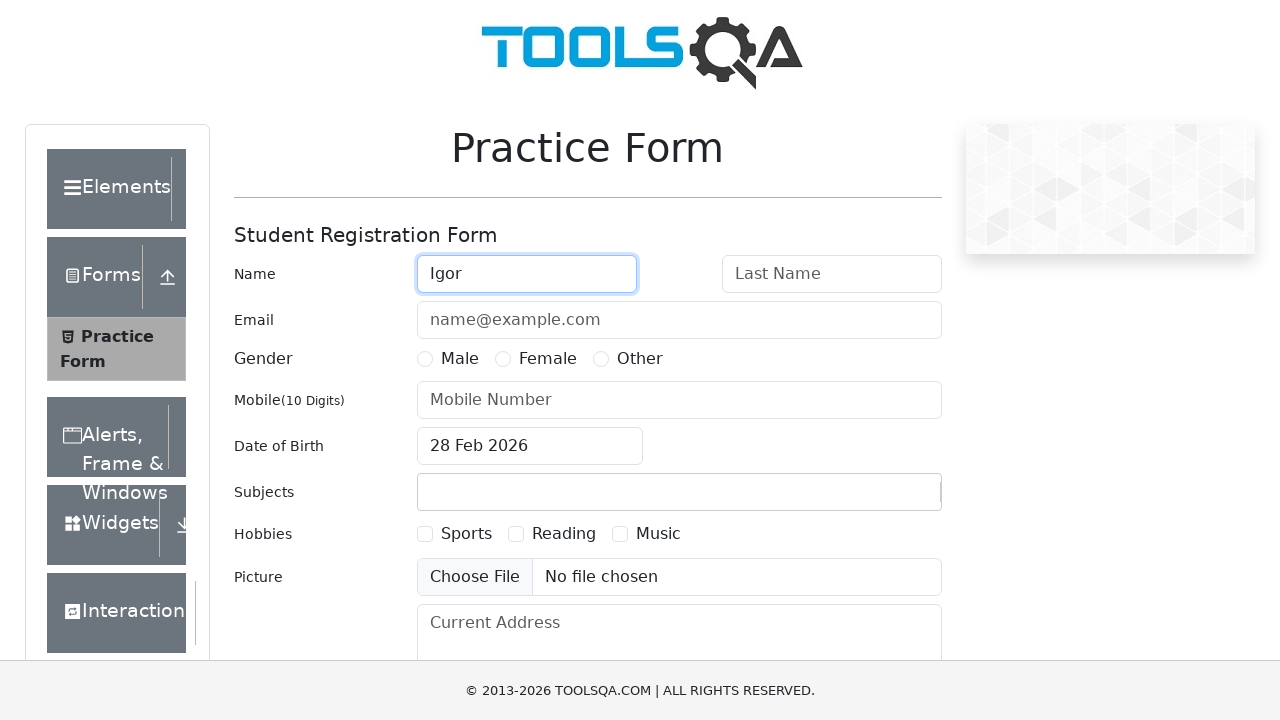

Filled last name field with 'Ivanov' on #lastName
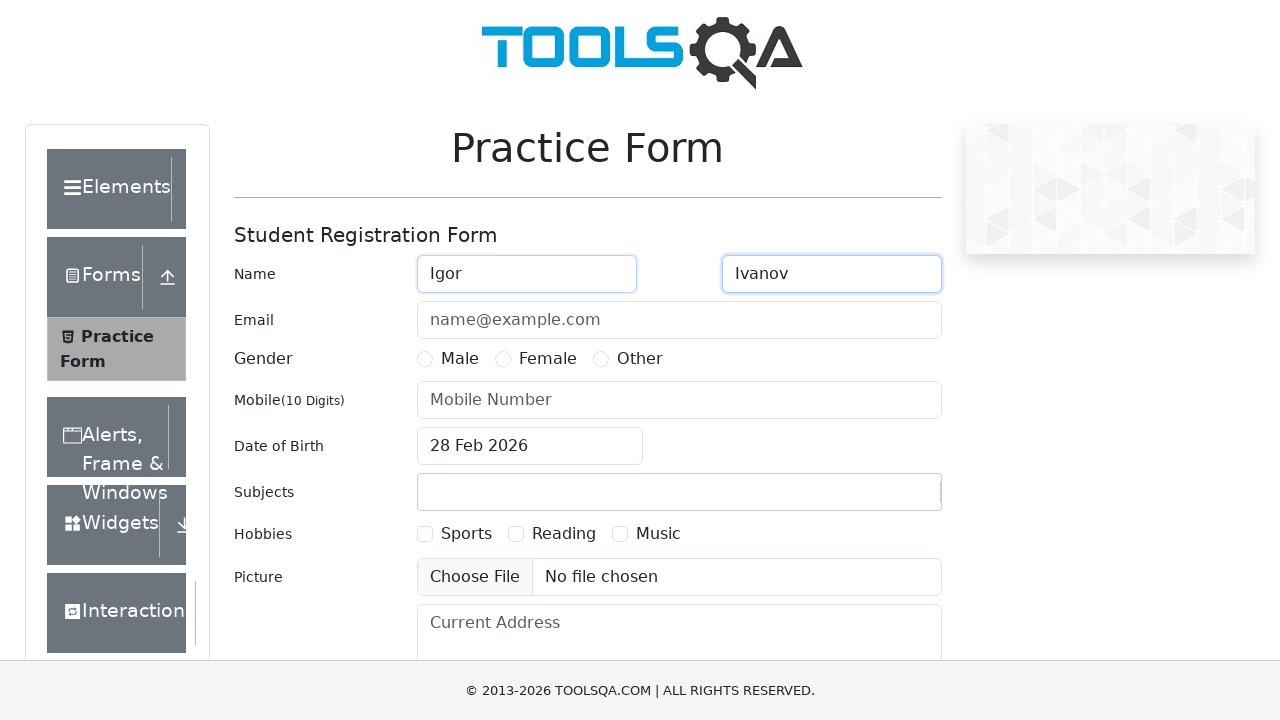

Filled email field with 'igor@example.com' on #userEmail
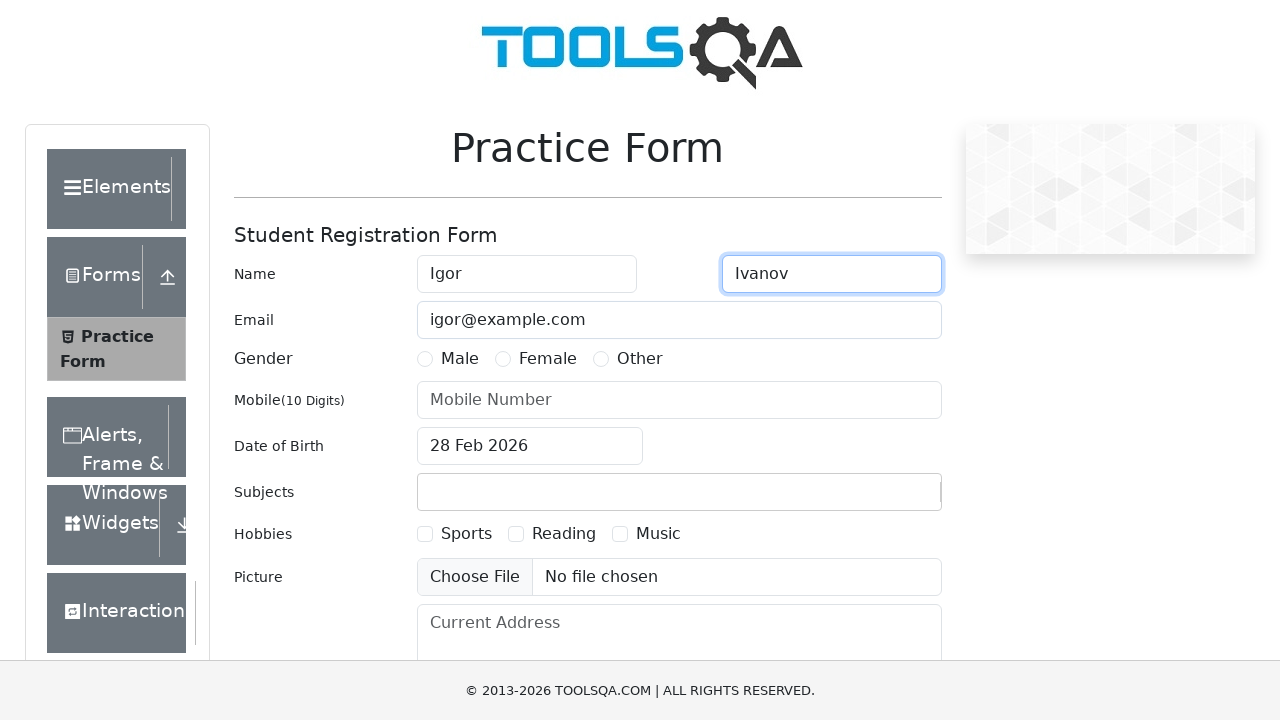

Filled mobile number field with '6532489752' on #userNumber
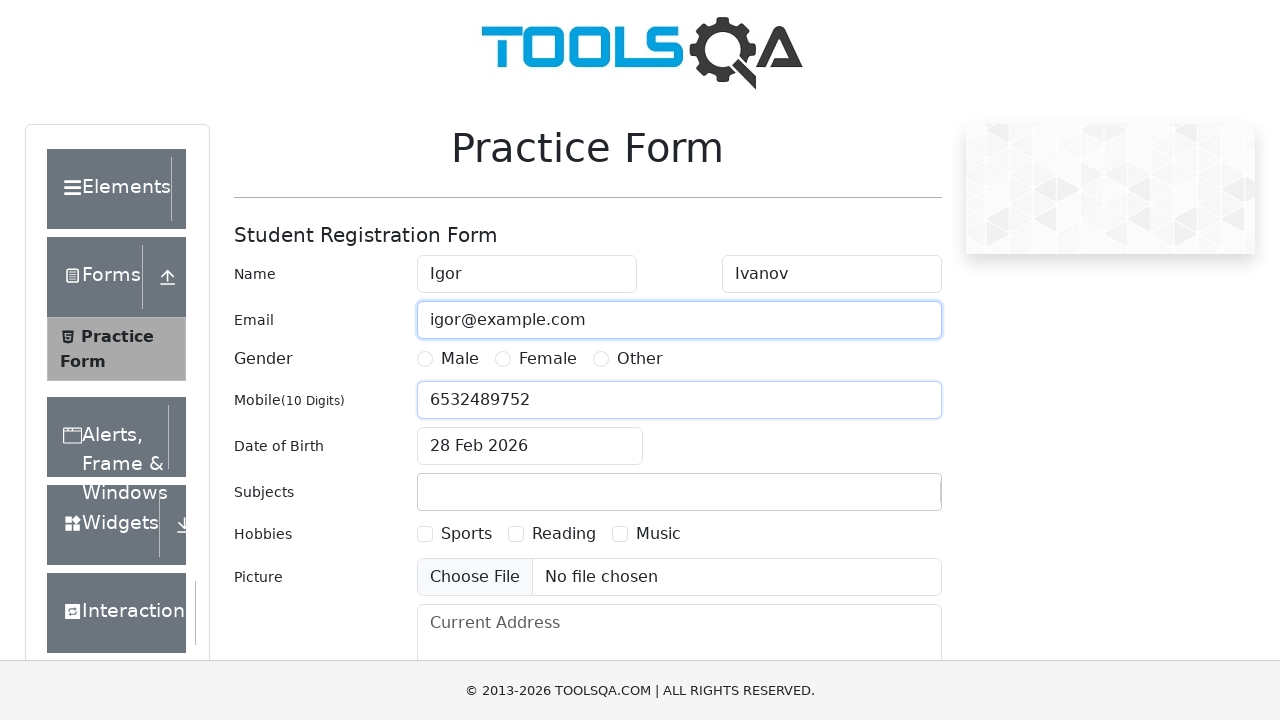

Selected Female gender option using JavaScript
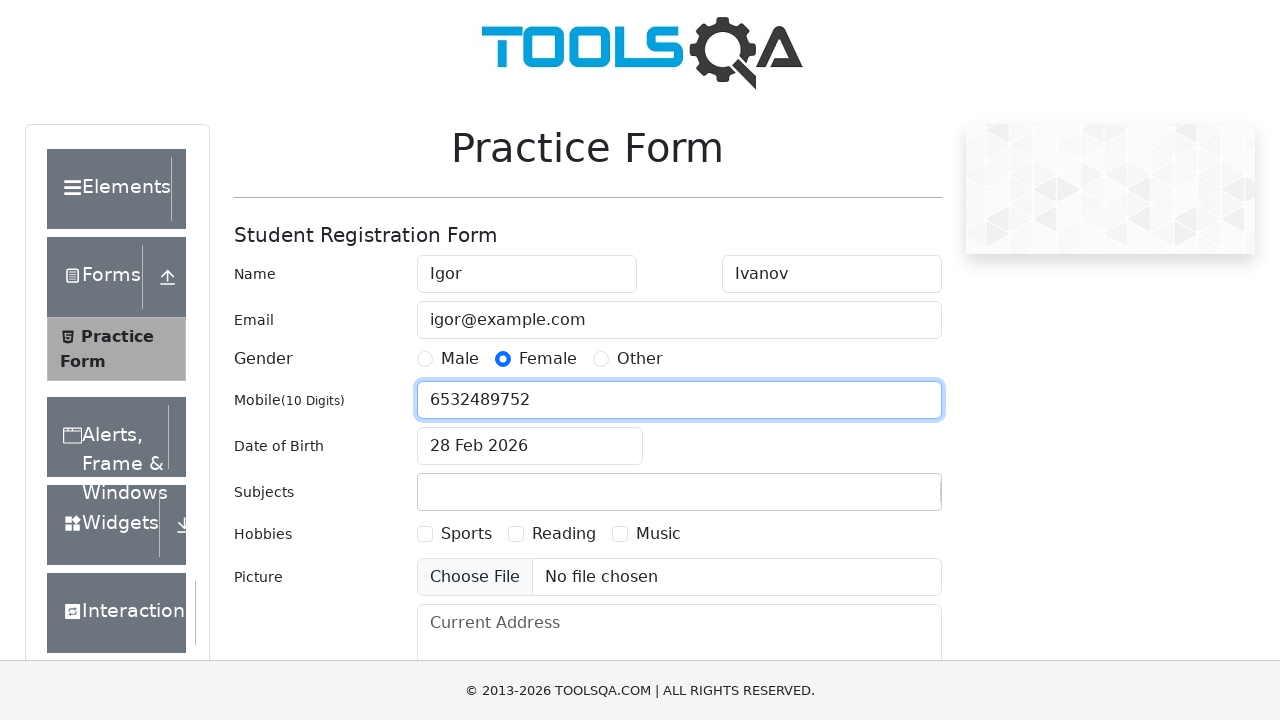

Selected hobbies checkbox using JavaScript
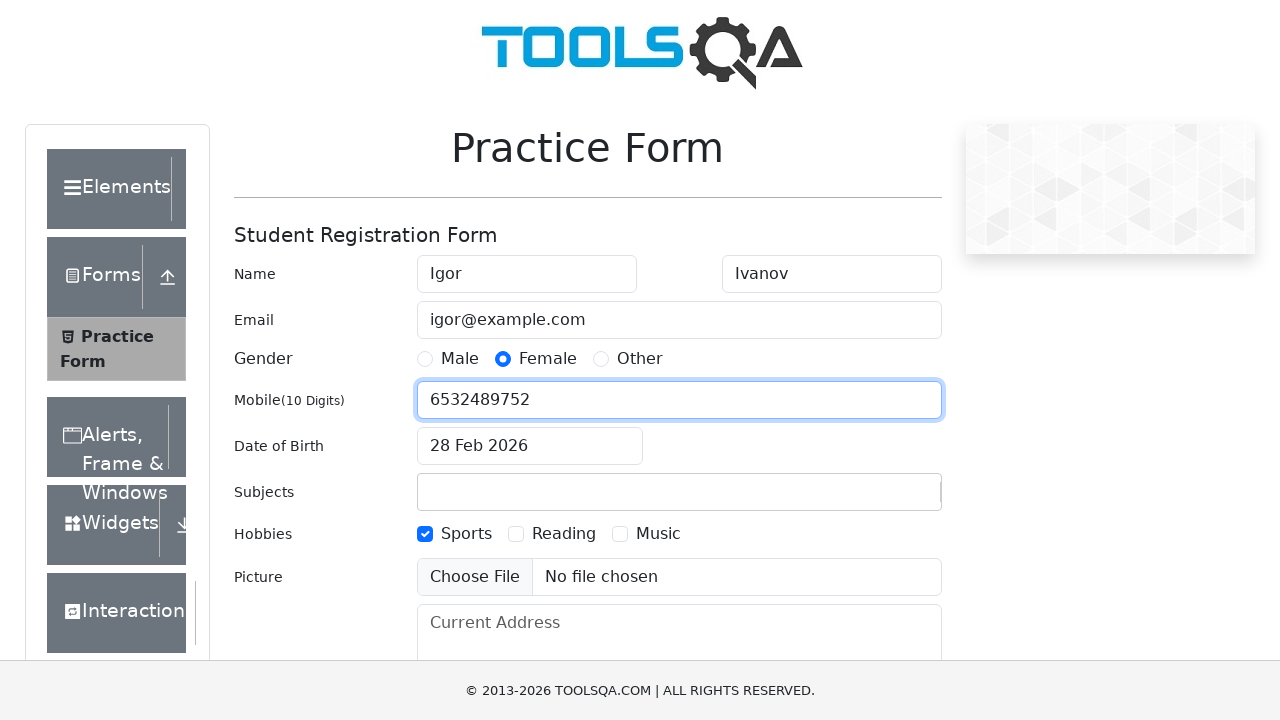

Scrolled submit button into view
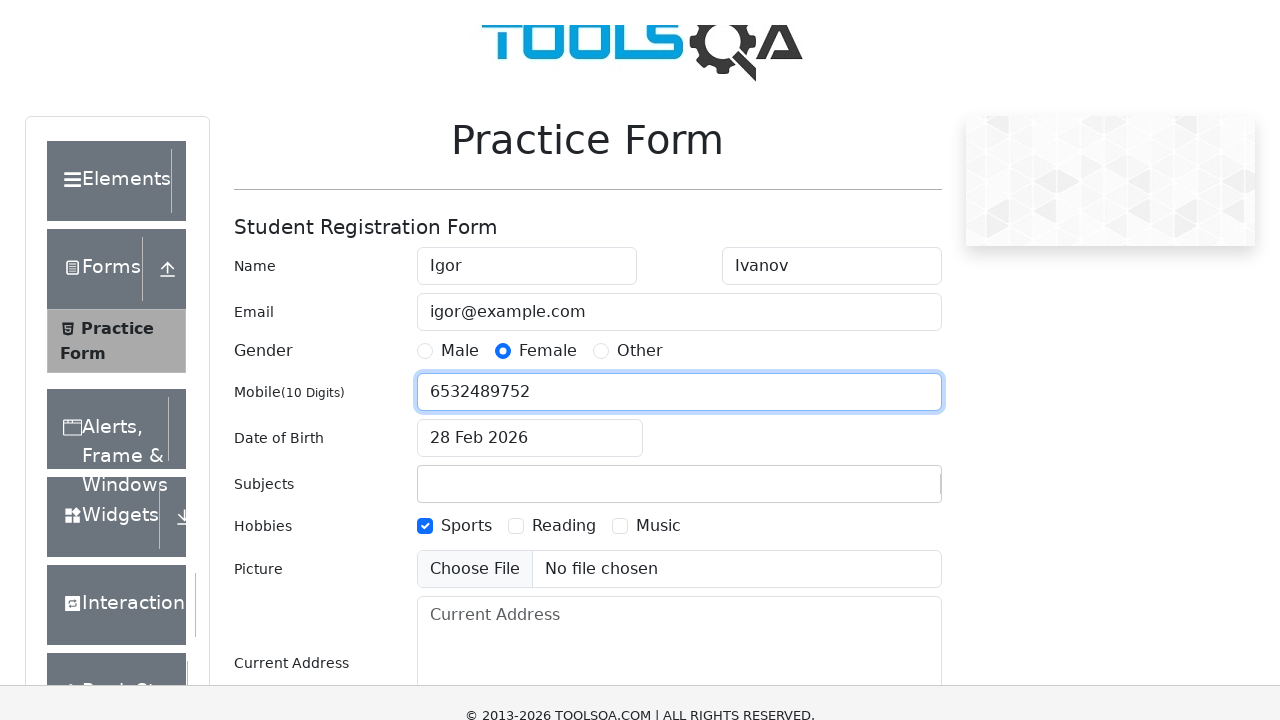

Clicked submit button to submit the form at (885, 499) on #submit
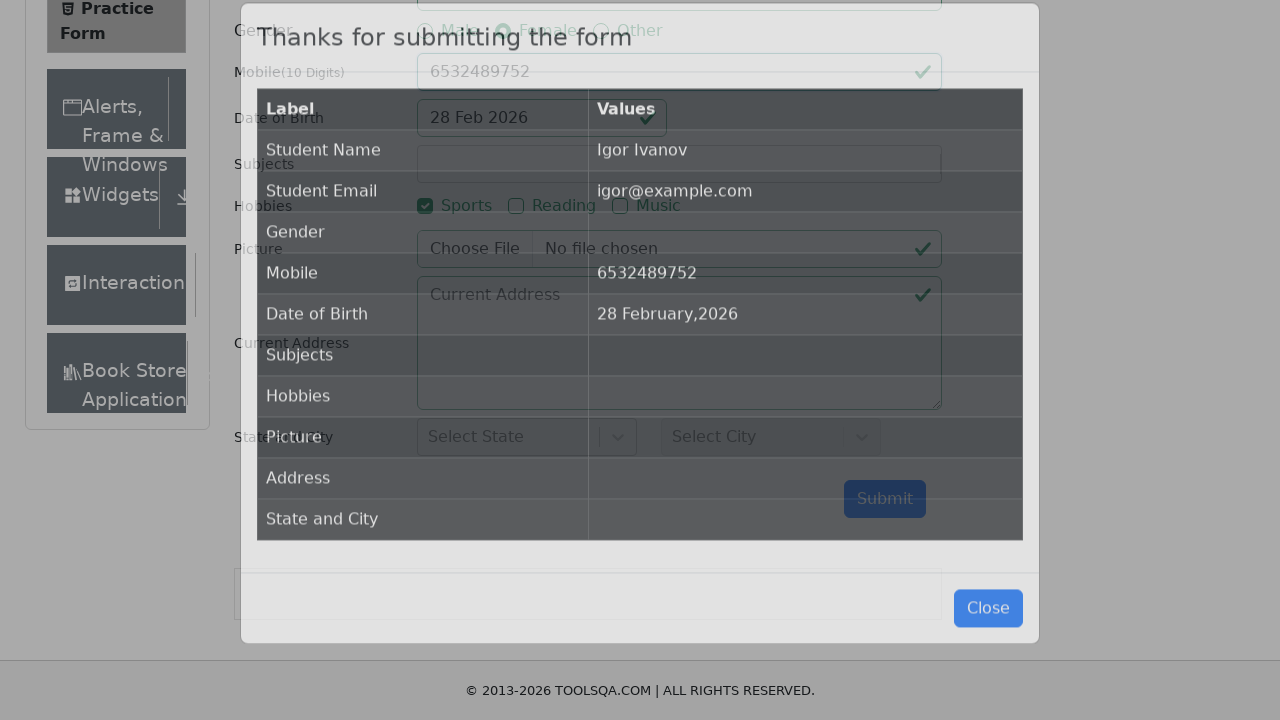

Confirmation modal is displayed
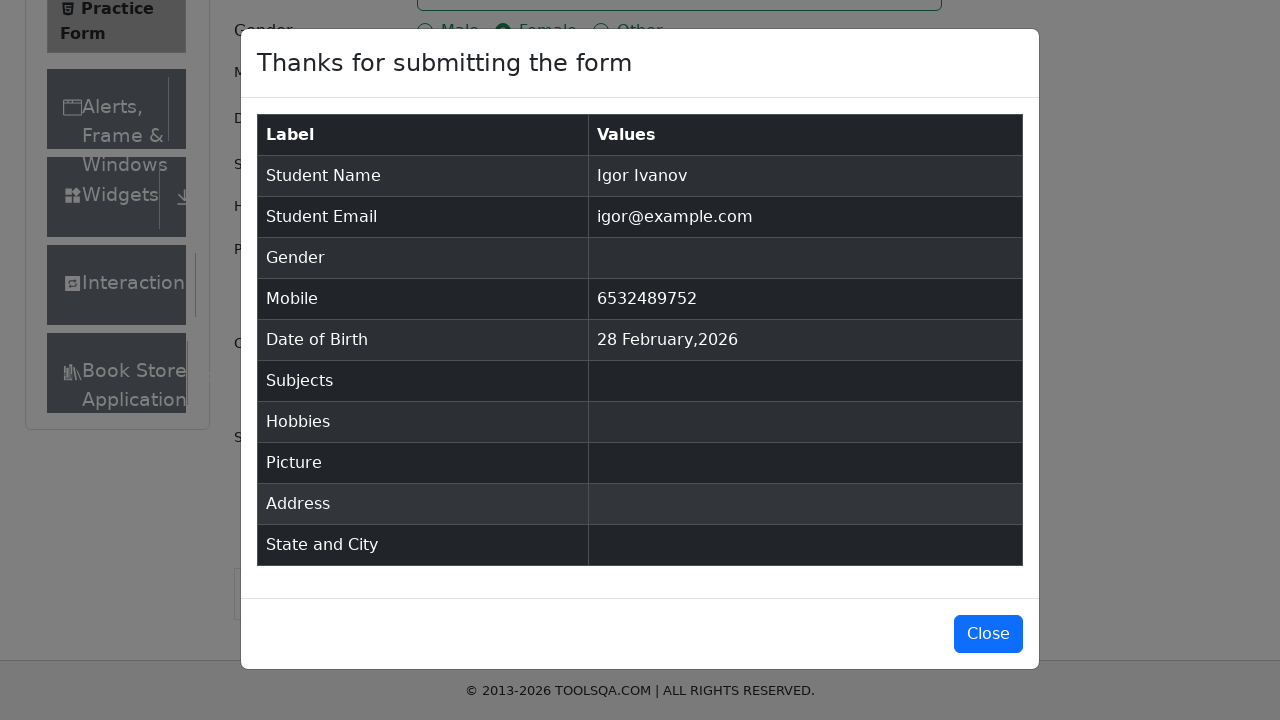

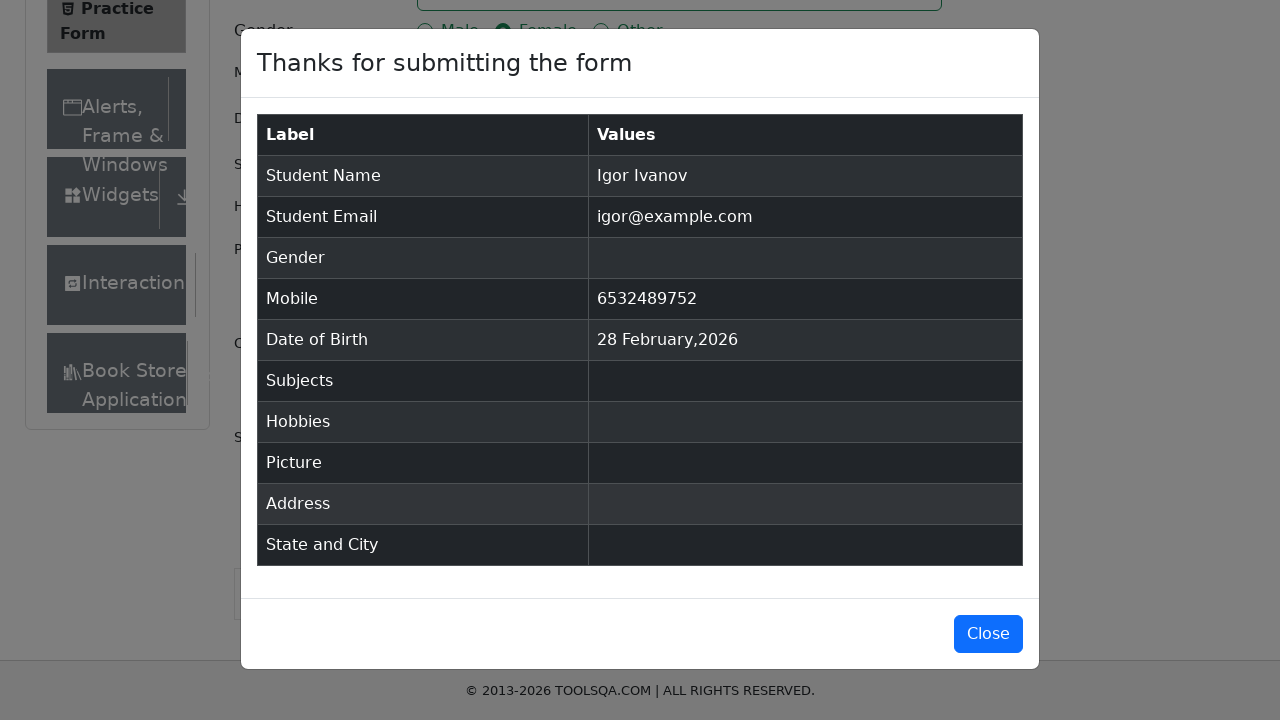